Verifies that internal links within the post have correct href attributes

Starting URL: https://timomeh.de/posts/how-to-build-a-blog

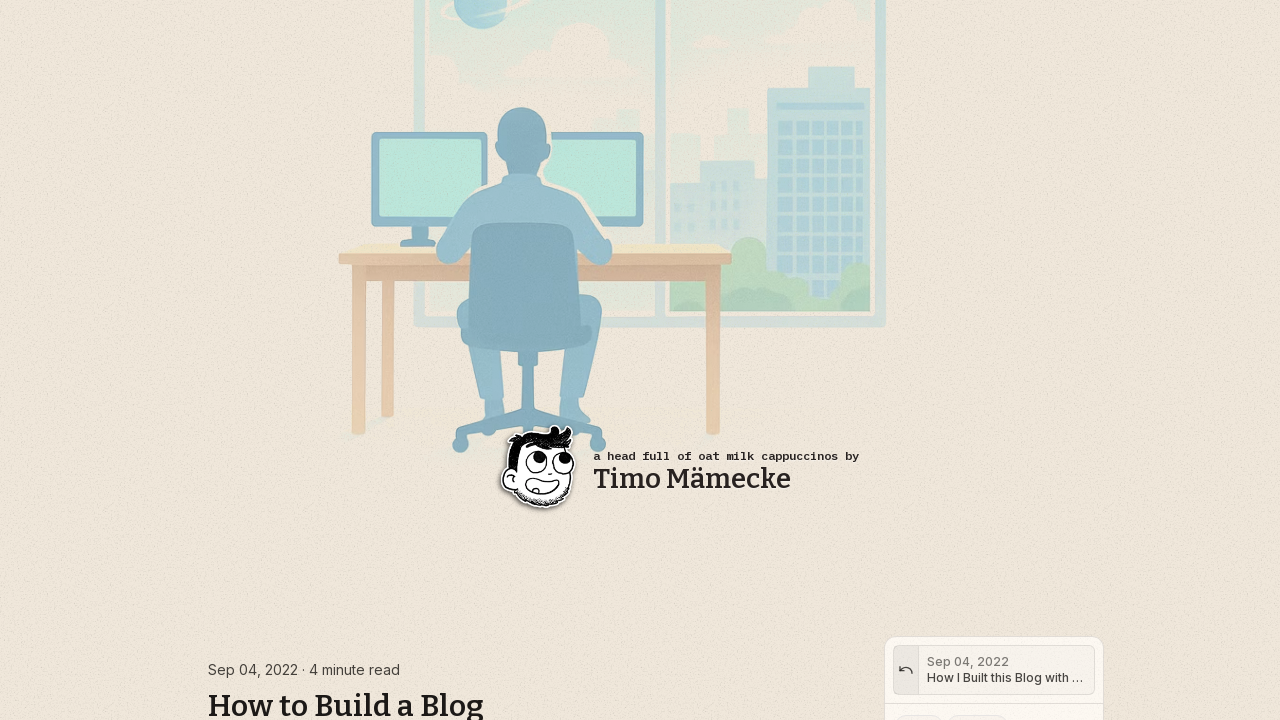

Navigated to blog post about building a blog
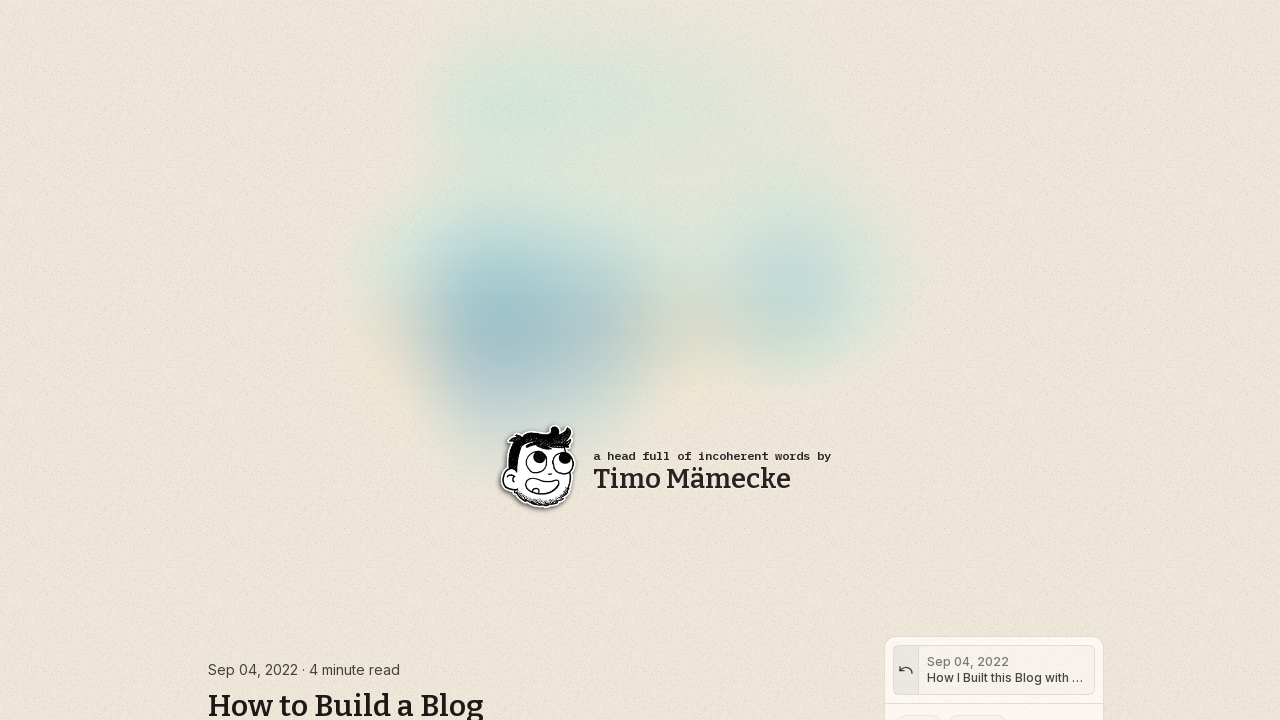

Verified that Part 2 internal link has correct href attribute '/posts/how-i-built-this-blog'
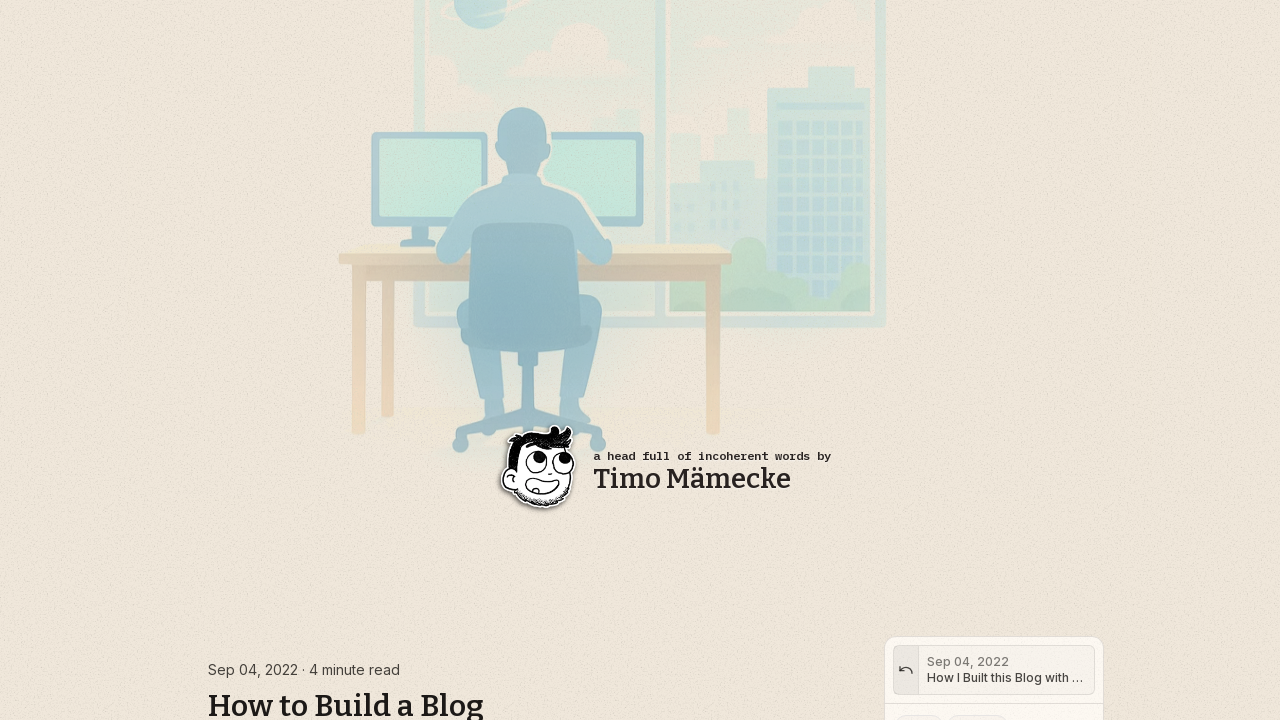

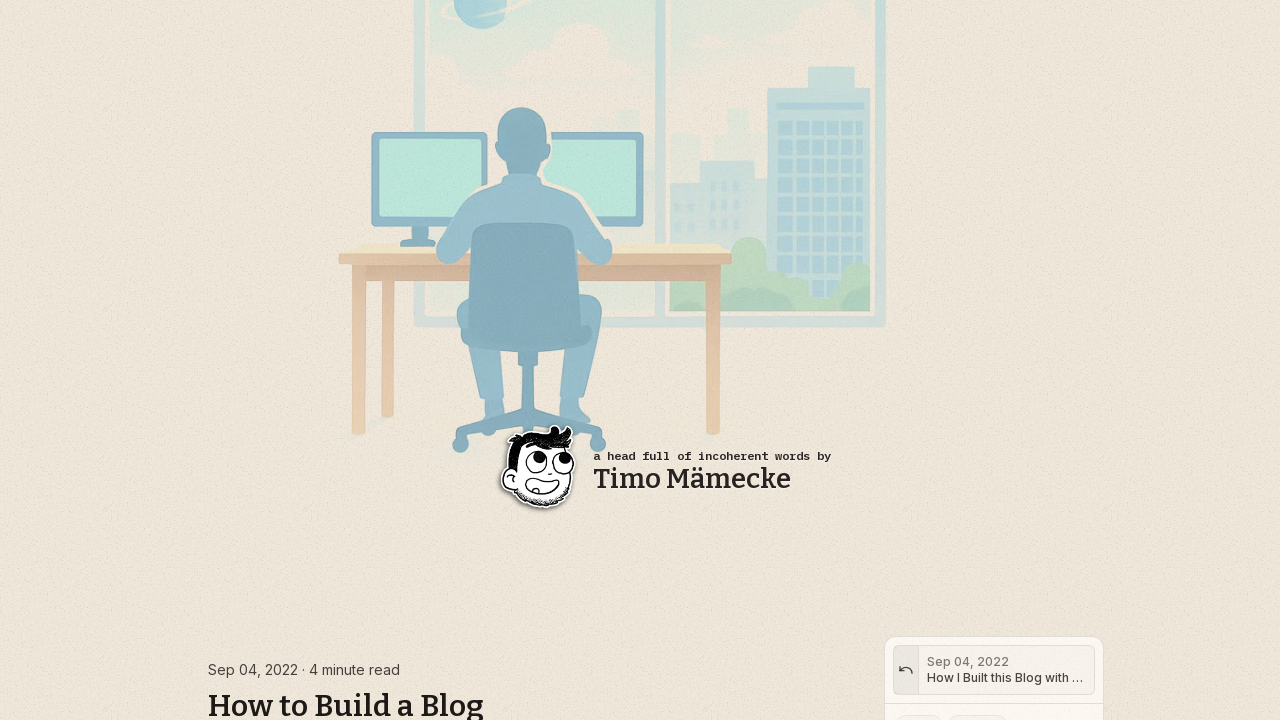